Tests checkbox functionality by verifying a checkbox is initially unchecked, clicking it, and verifying it becomes checked

Starting URL: https://rahulshettyacademy.com/dropdownsPractise/

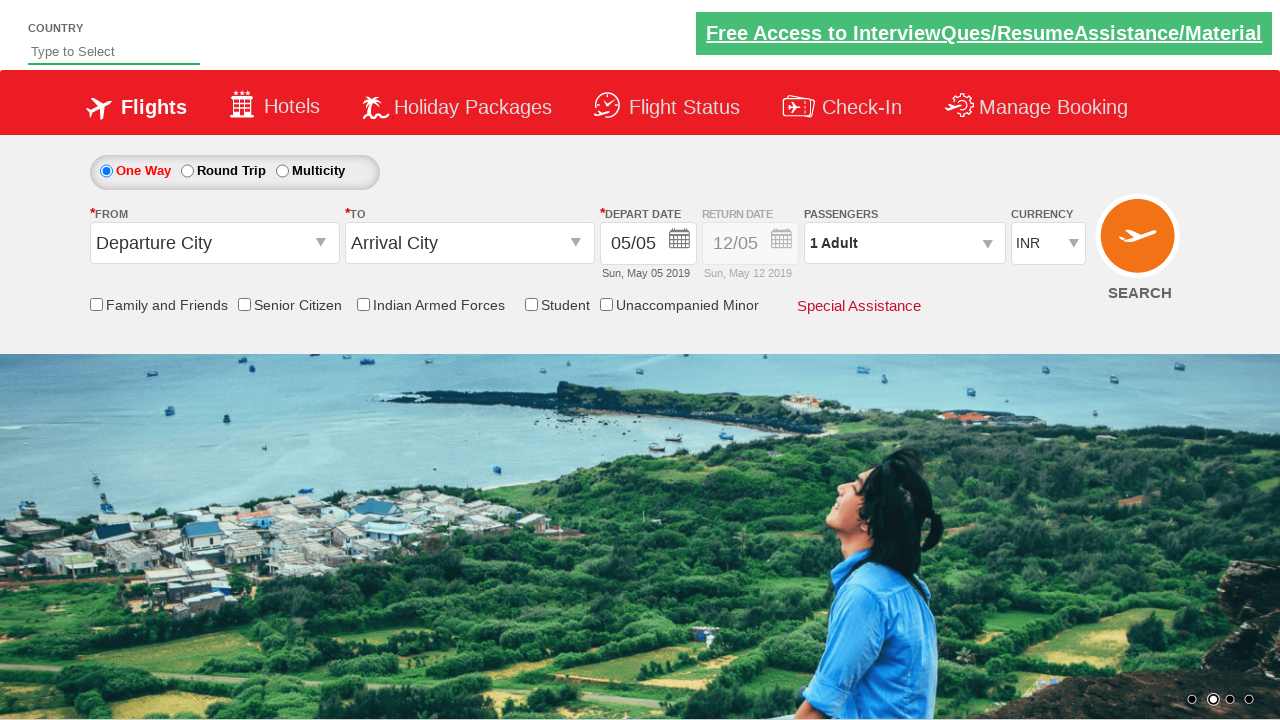

Navigated to https://rahulshettyacademy.com/dropdownsPractise/
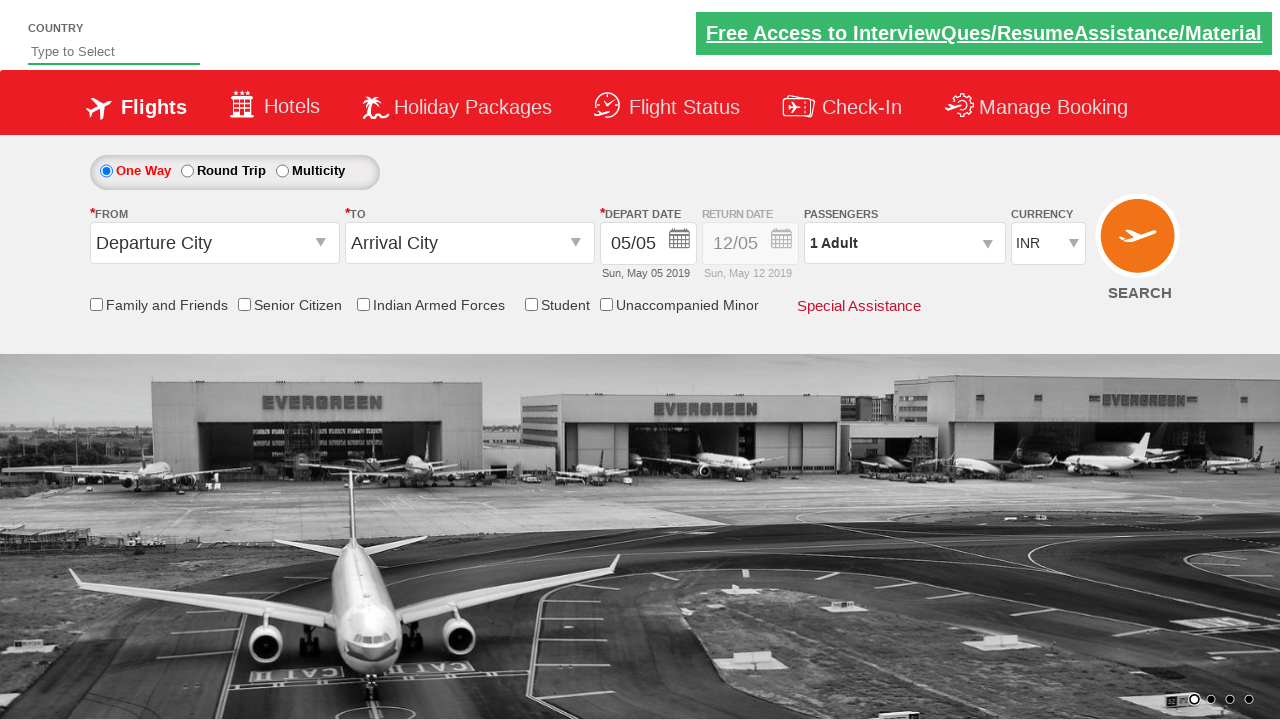

Located the friends and family checkbox
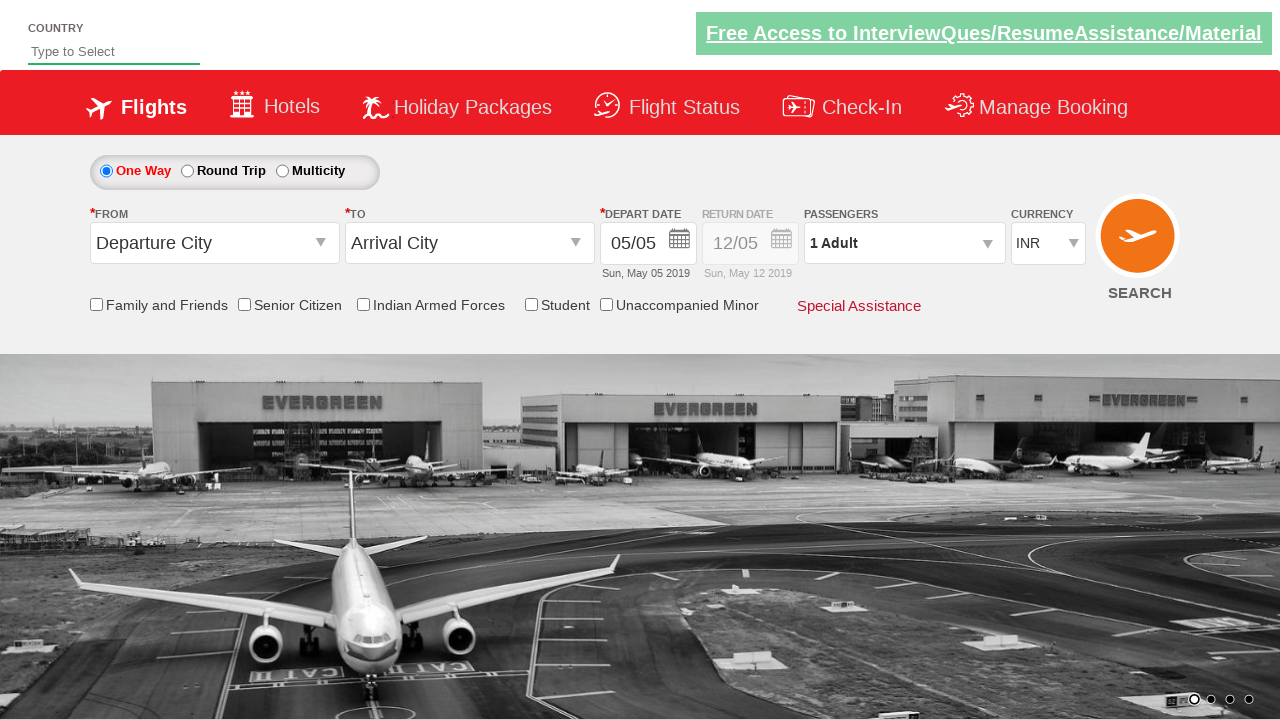

Verified checkbox is initially unchecked
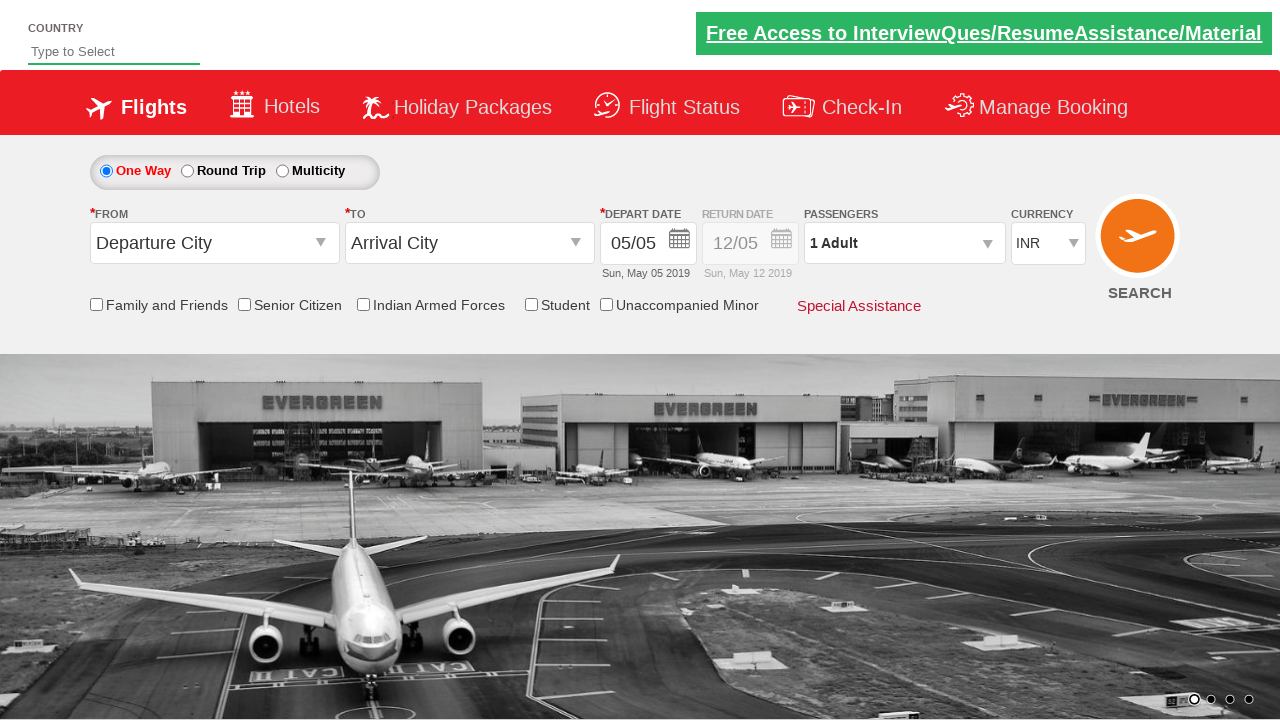

Clicked the checkbox to select it at (96, 304) on input[id*='friendsandfamily']
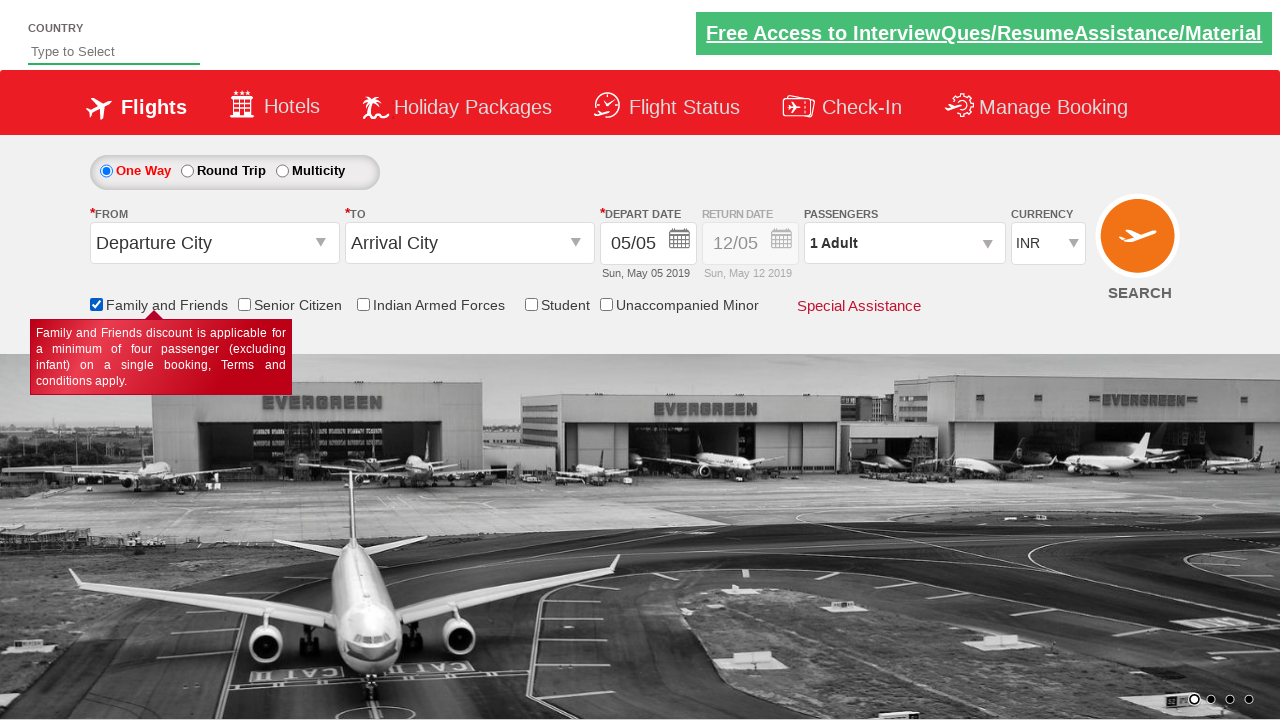

Verified checkbox is now checked after clicking
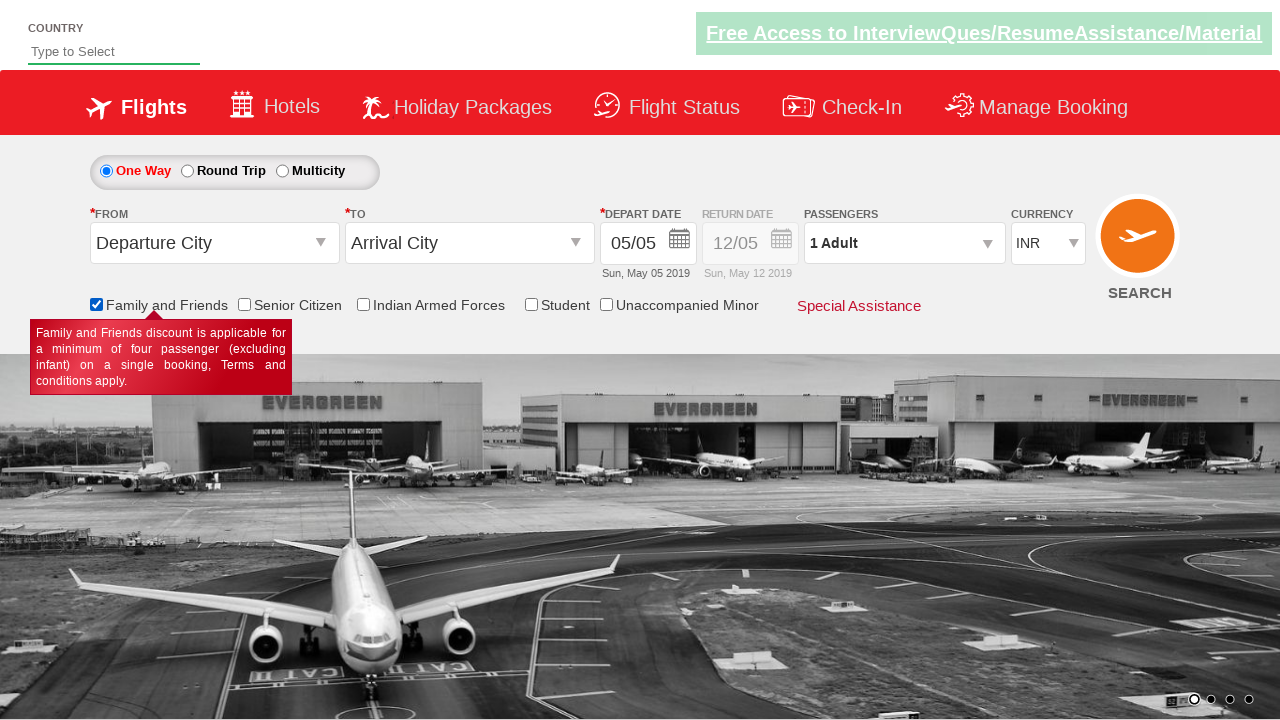

Counted total checkboxes on page: 6
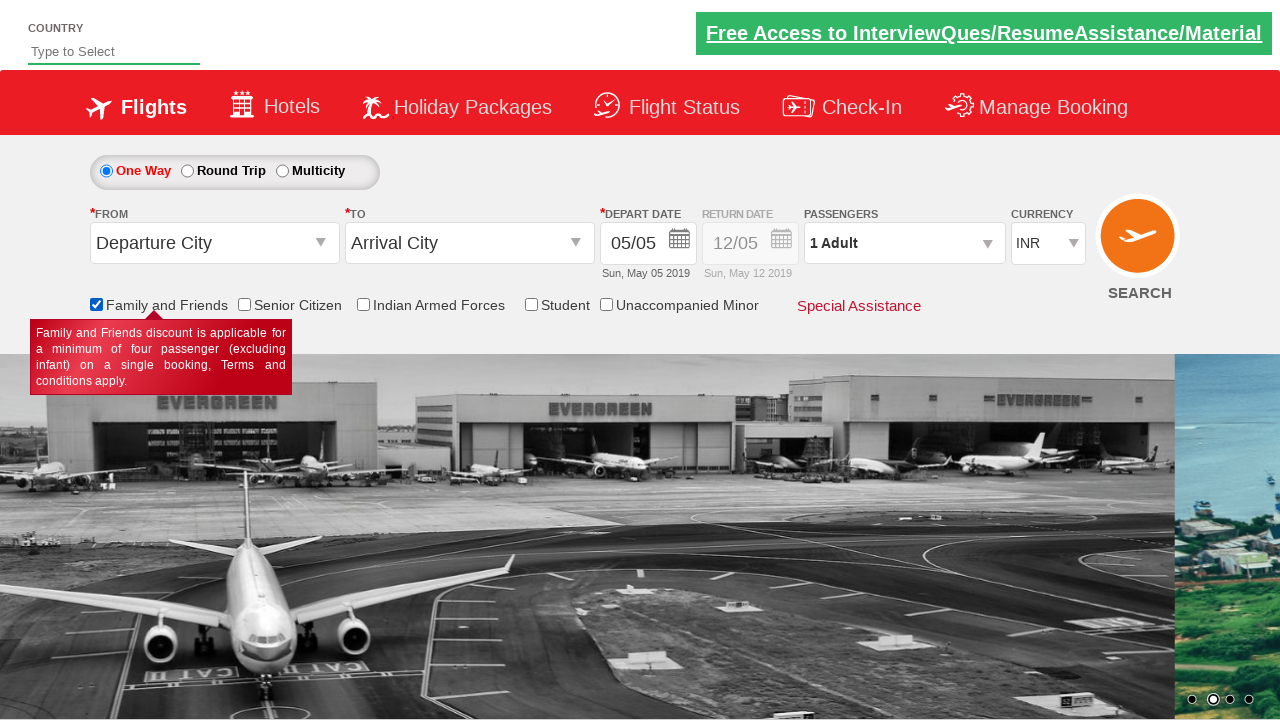

Printed total checkbox count: 6
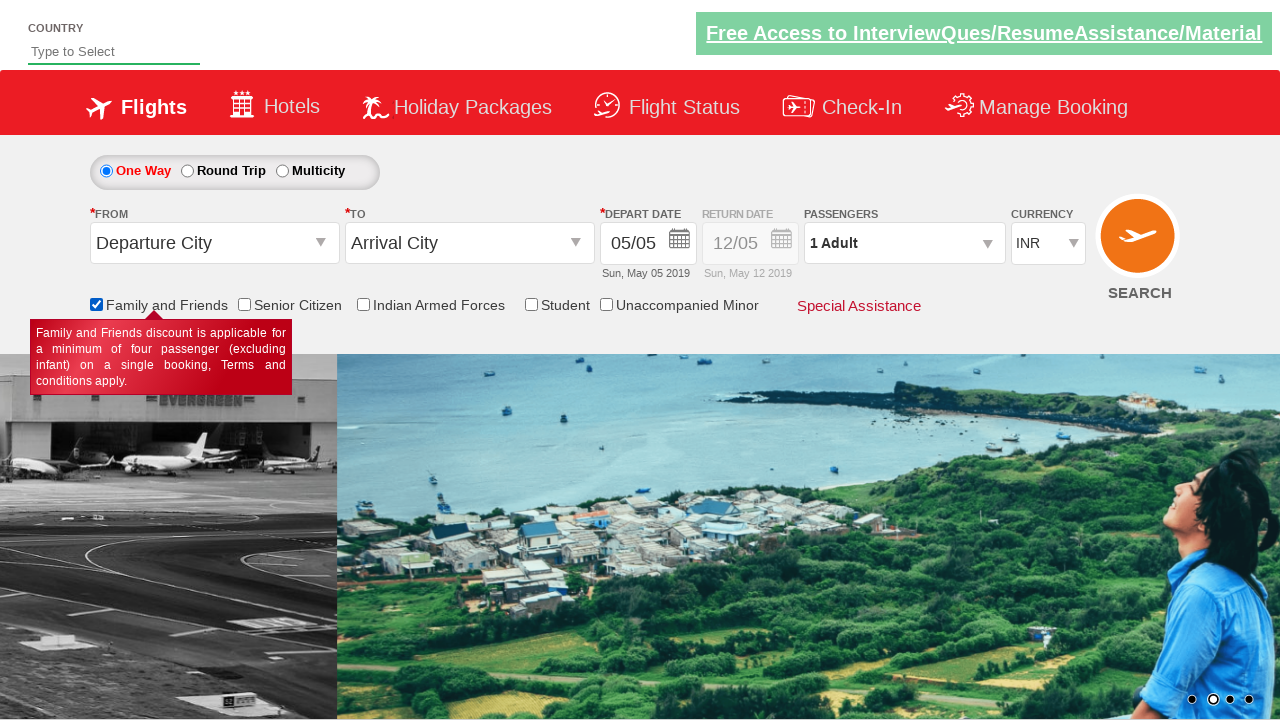

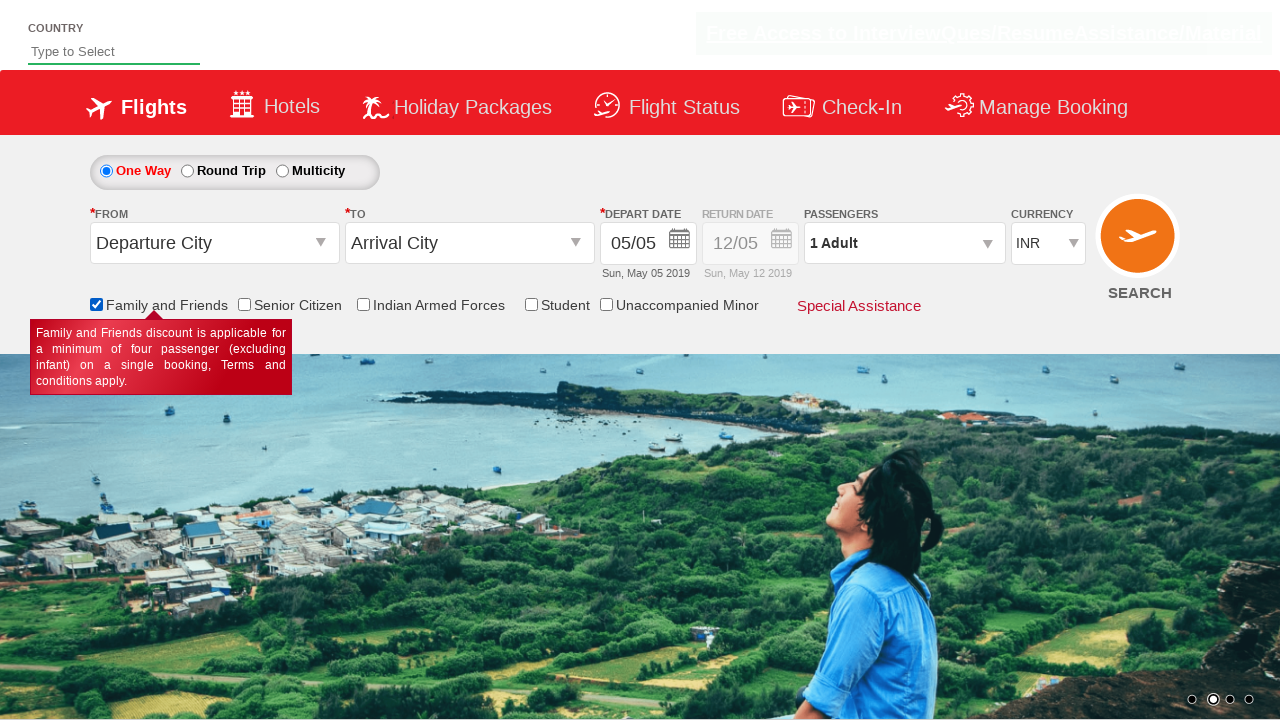